Tests link navigation functionality by clicking on "Home" and "Moved" links on a Selenium practice page to verify link elements work correctly.

Starting URL: https://www.tutorialspoint.com/selenium/practice/links.php

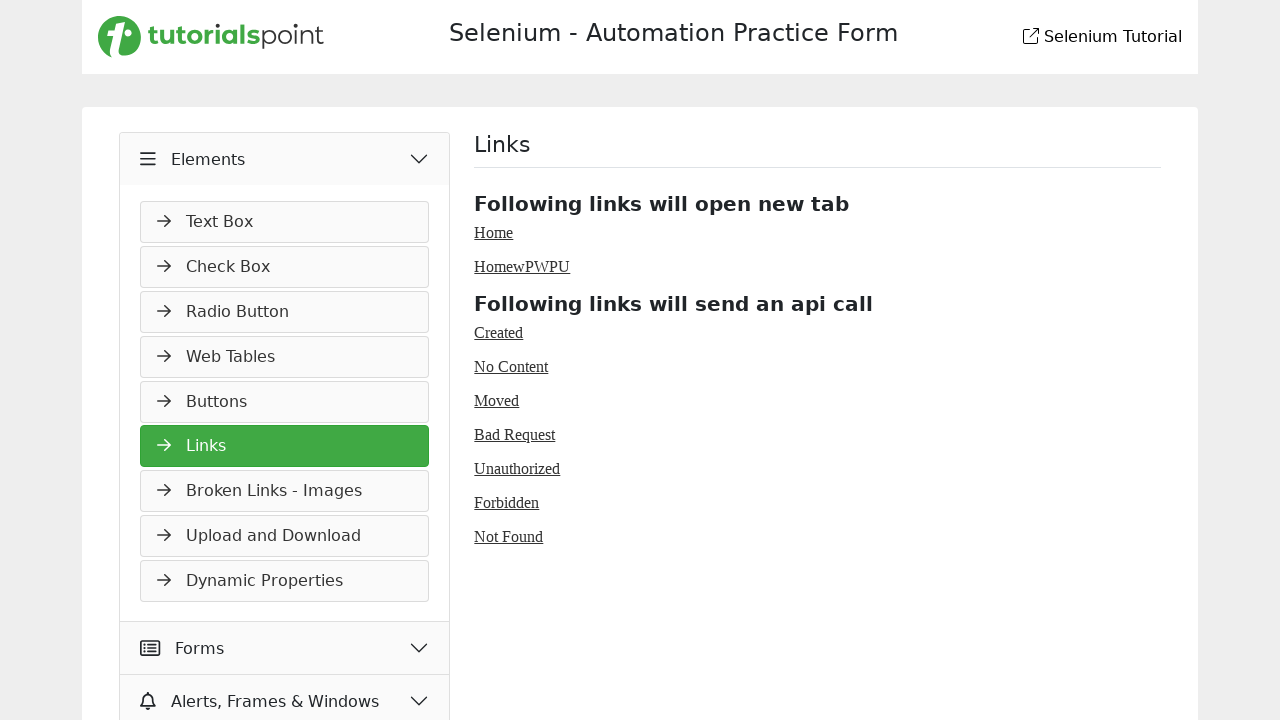

Clicked on 'Home' link at (494, 232) on text=Home
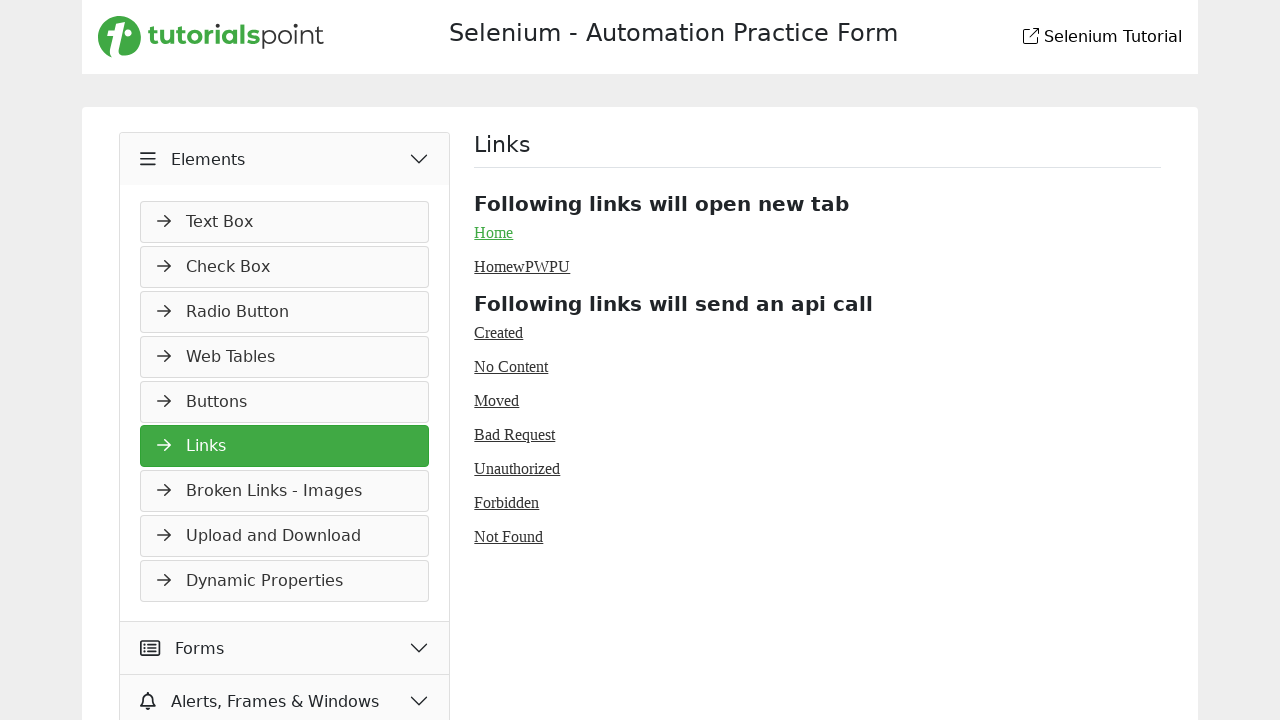

Waited for page to load after clicking Home link
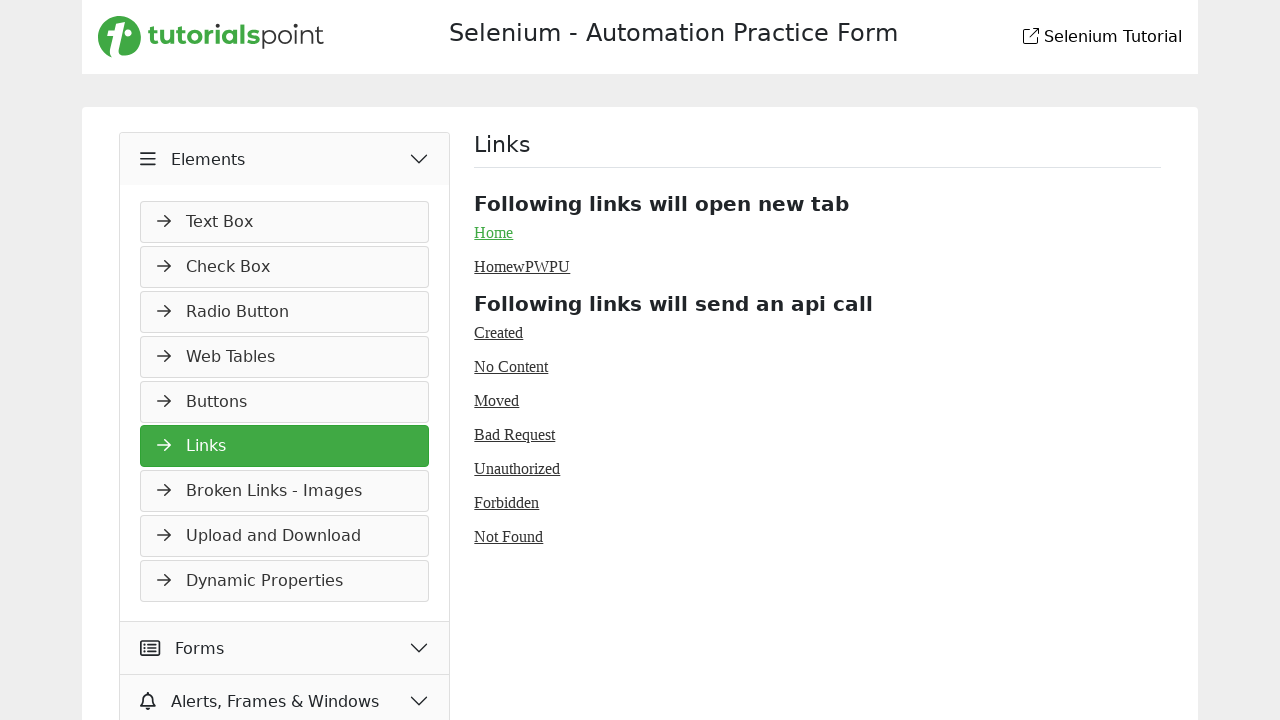

Clicked on 'Moved' link at (497, 400) on text=Moved
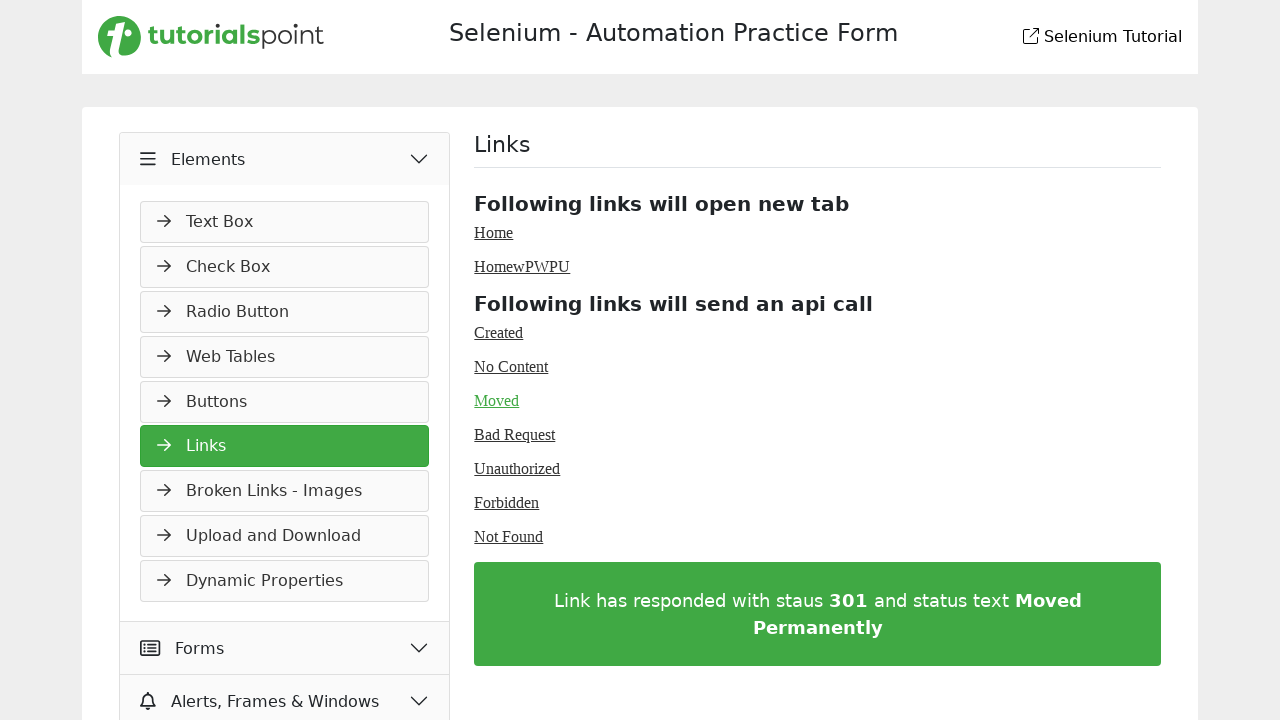

Waited for page to load after clicking Moved link
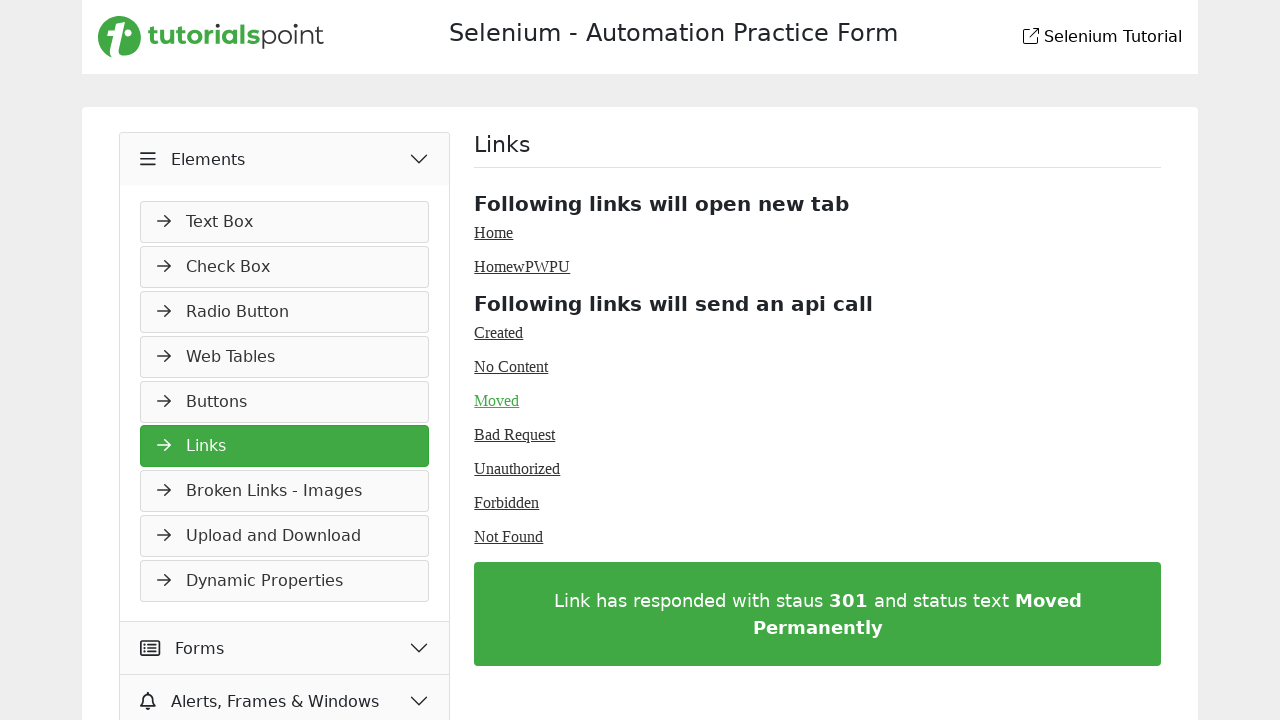

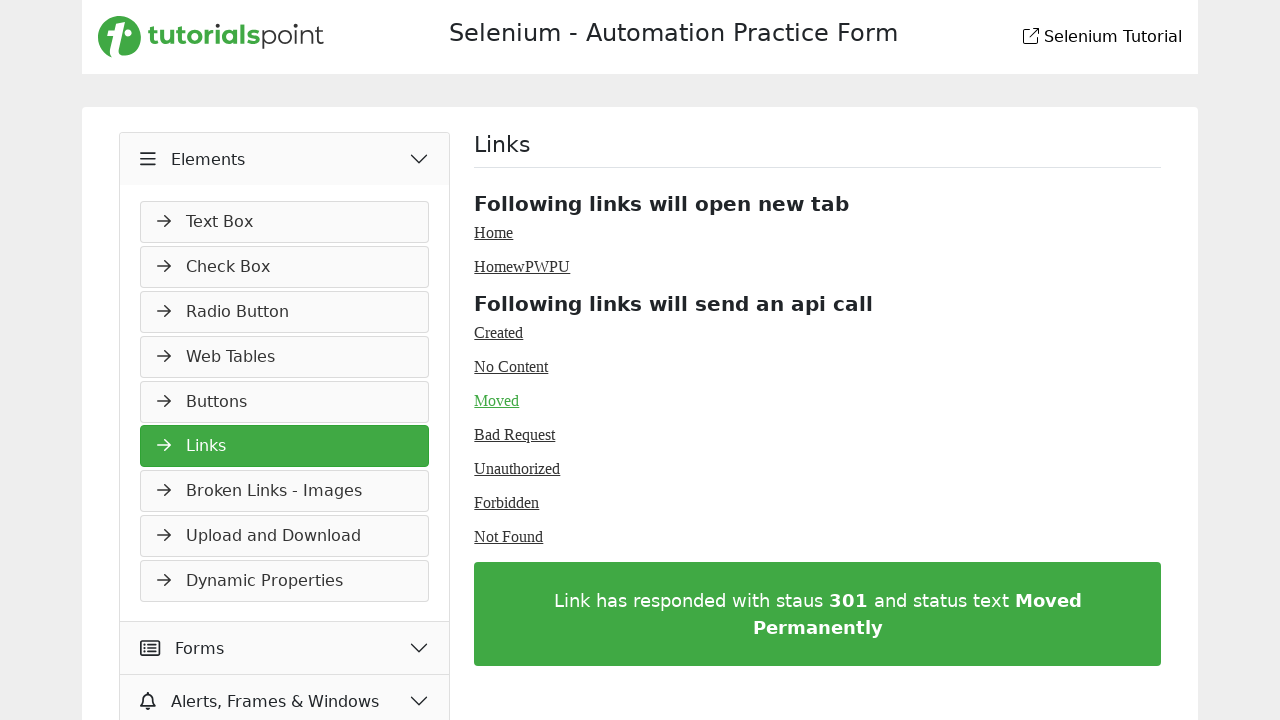